Tests multi-select dropdown functionality by selecting and deselecting options using different methods (by text, by index, and by value)

Starting URL: https://v1.training-support.net/selenium/selects

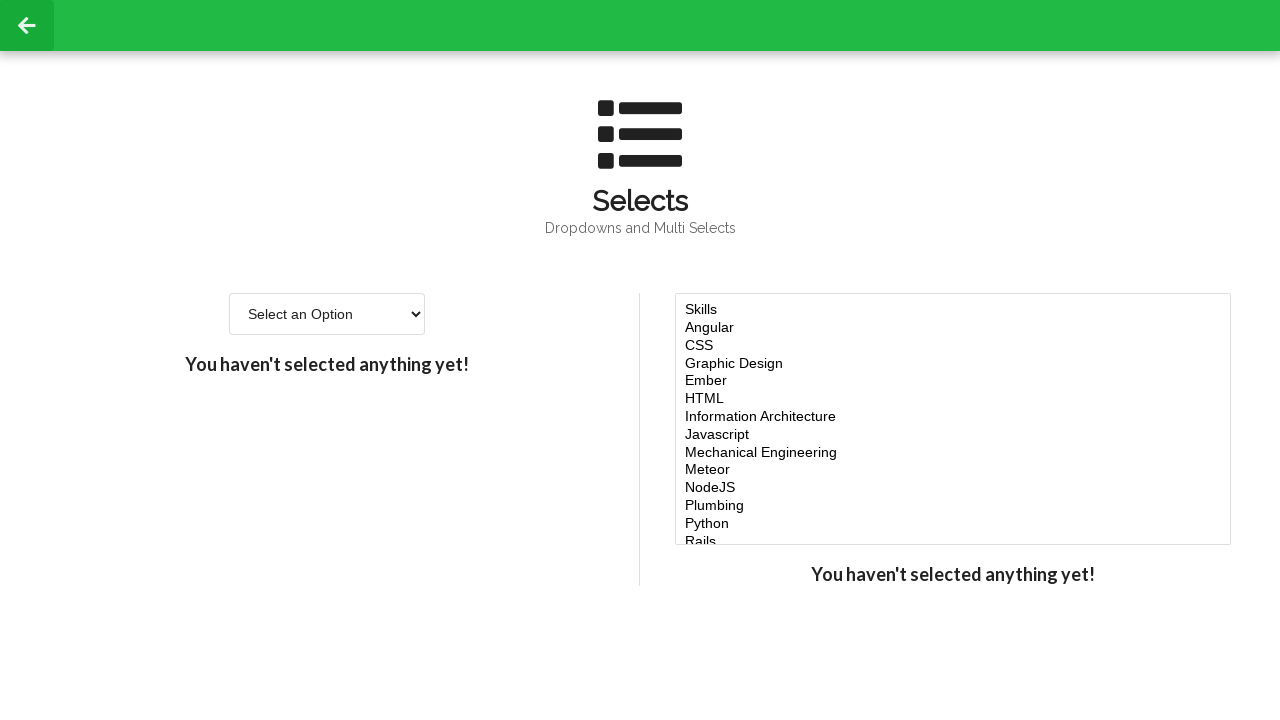

Located multi-select dropdown element
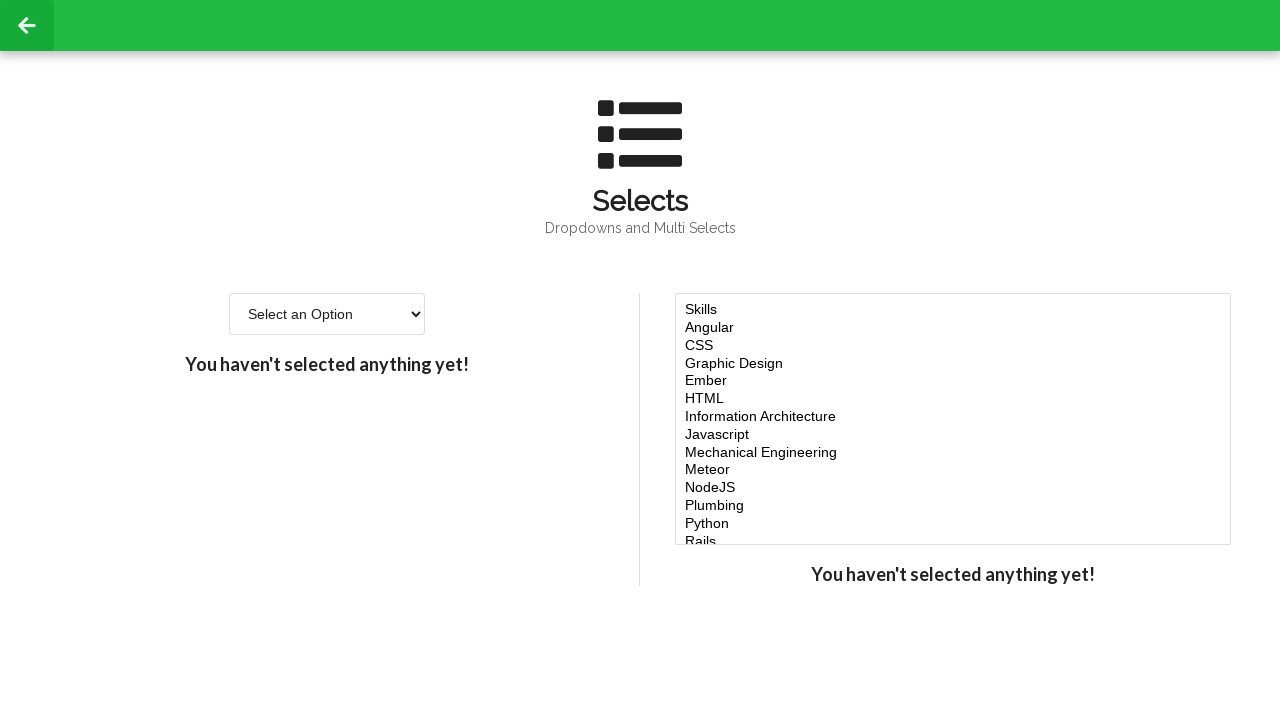

Selected 'Javascript' option by visible text on #multi-select
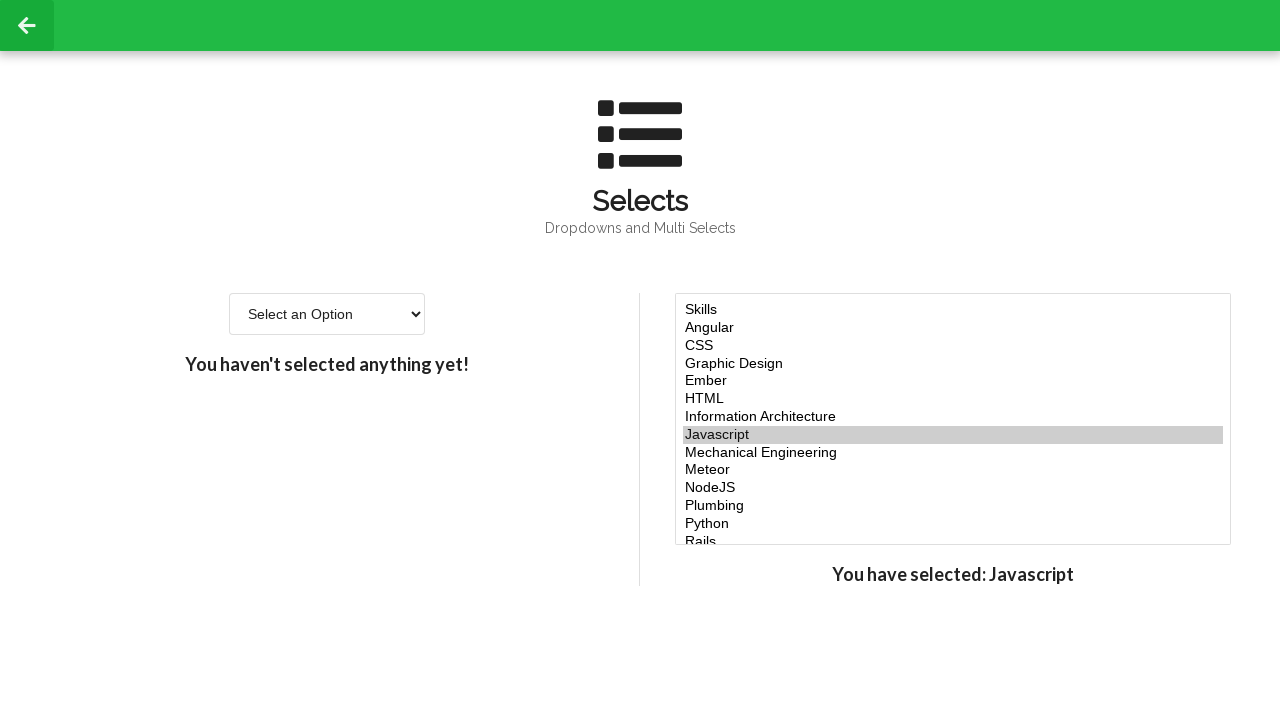

Deselected 'Javascript' option using JavaScript evaluation
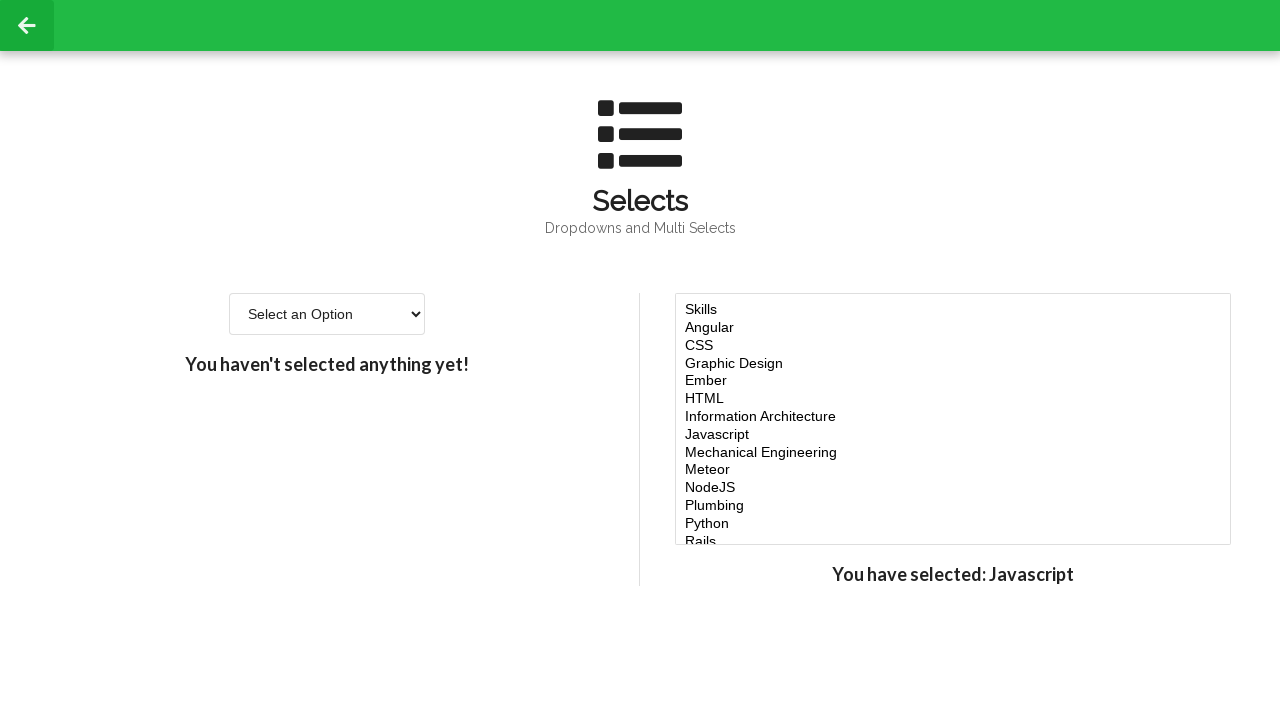

Selected PHP, Python, and Ruby options by index values 5, 6, 7 on #multi-select
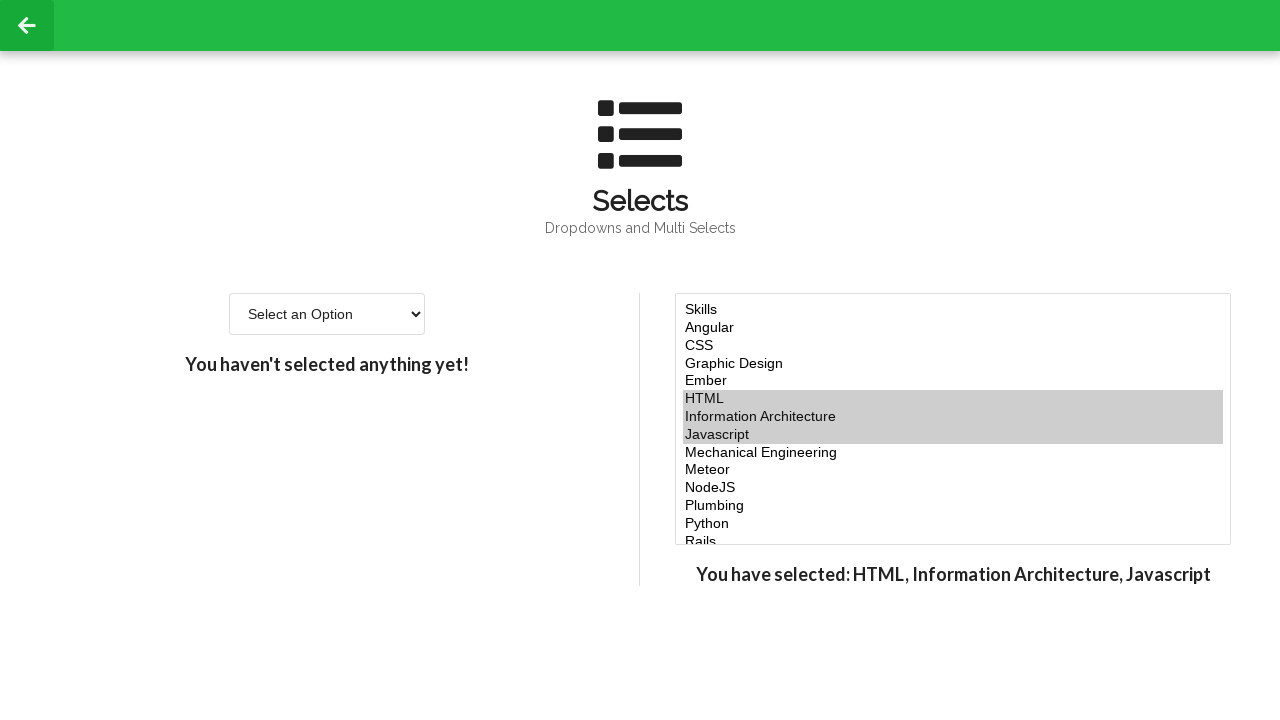

Deselected all currently selected options using JavaScript evaluation
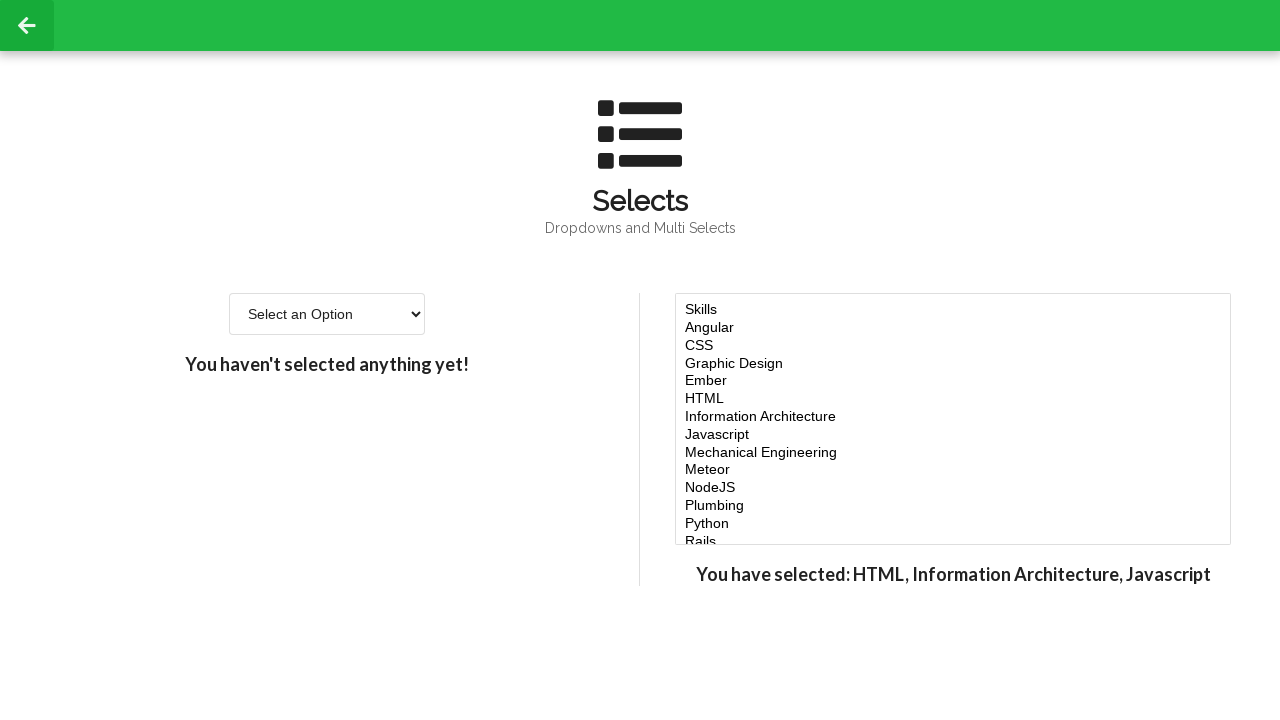

Selected option with value 'node' on #multi-select
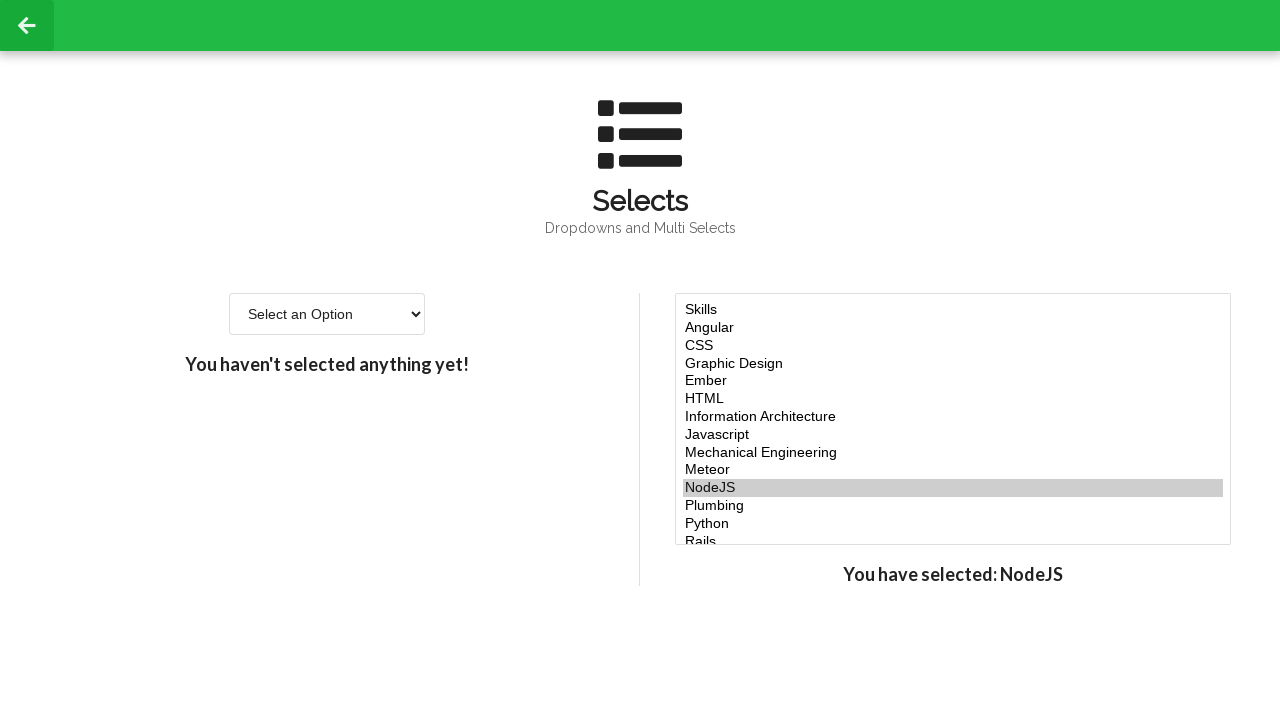

Deselected option with value 'node' using JavaScript evaluation
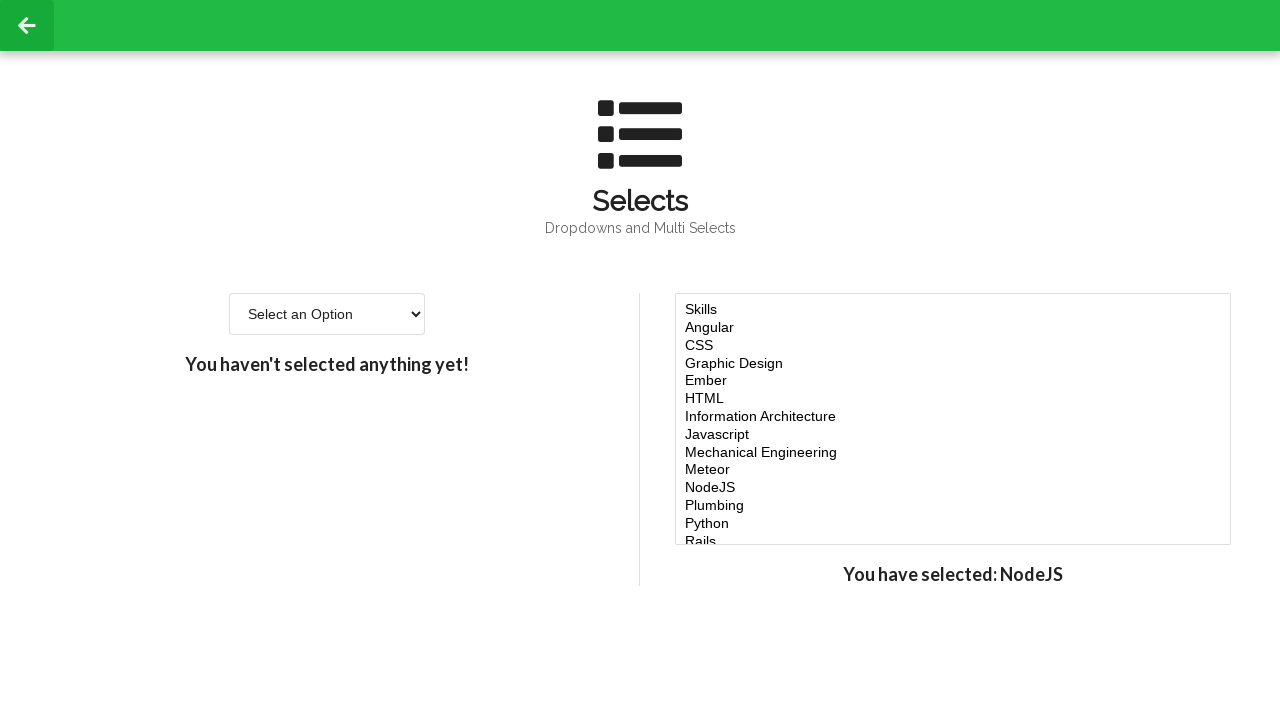

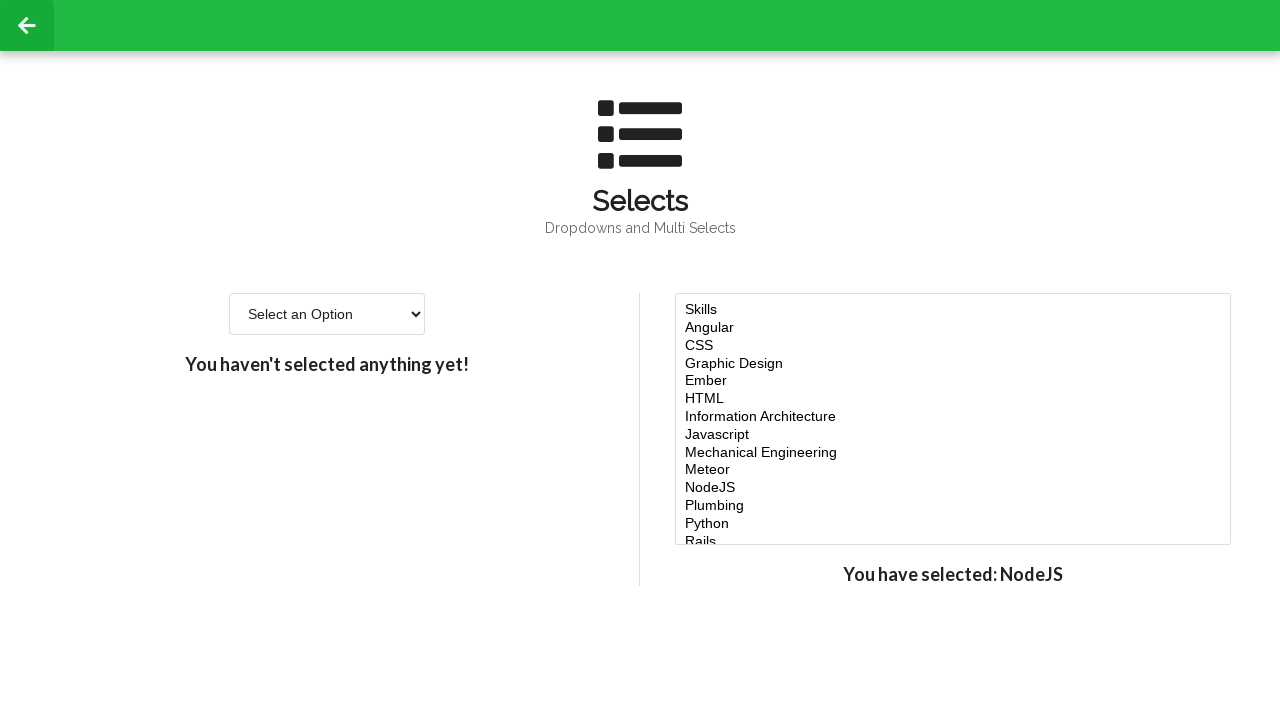